Tests various mouse interactions including double-click, right-click, and regular click on different buttons

Starting URL: https://demoqa.com/buttons

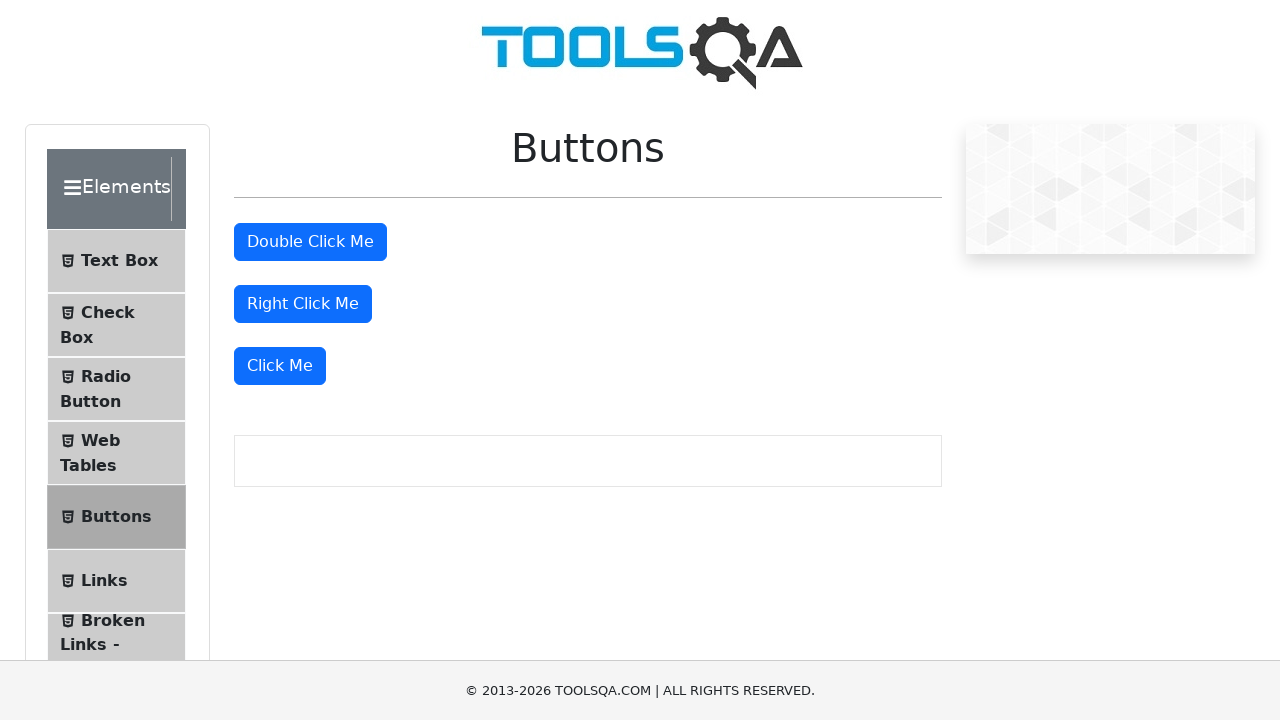

Double-clicked the double-click button at (310, 242) on button#doubleClickBtn
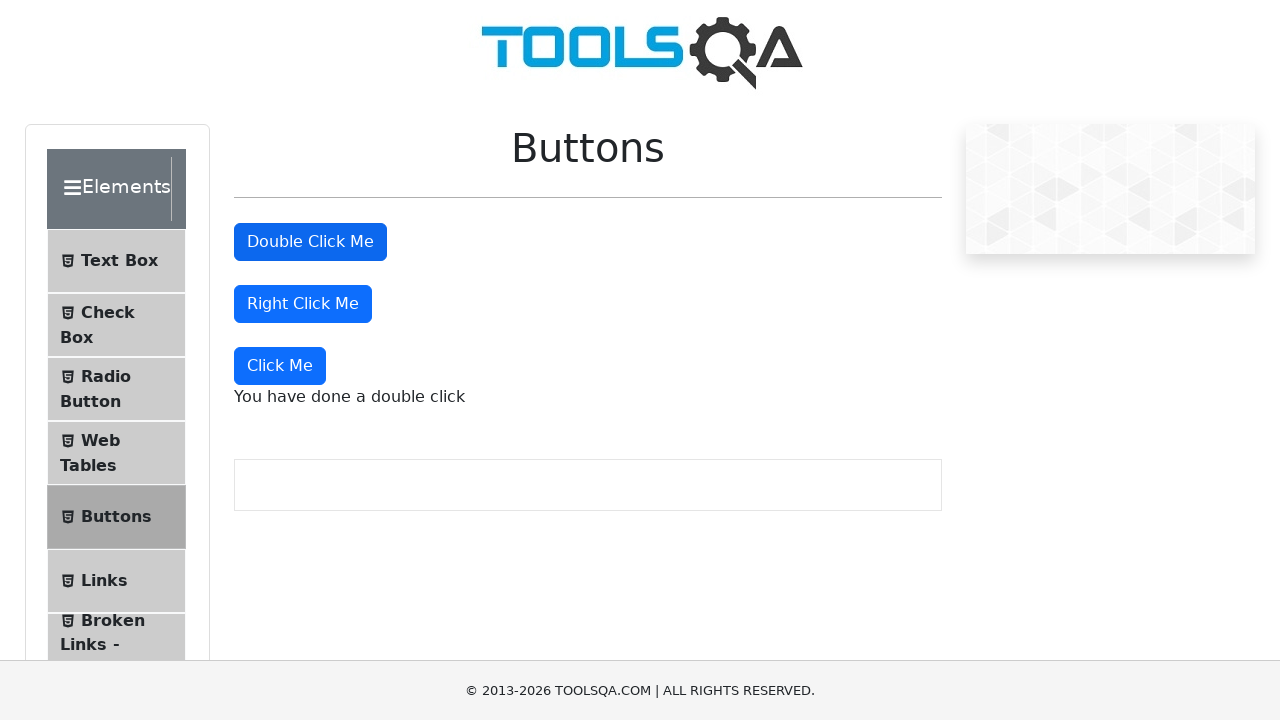

Right-clicked the right-click button at (303, 304) on button#rightClickBtn
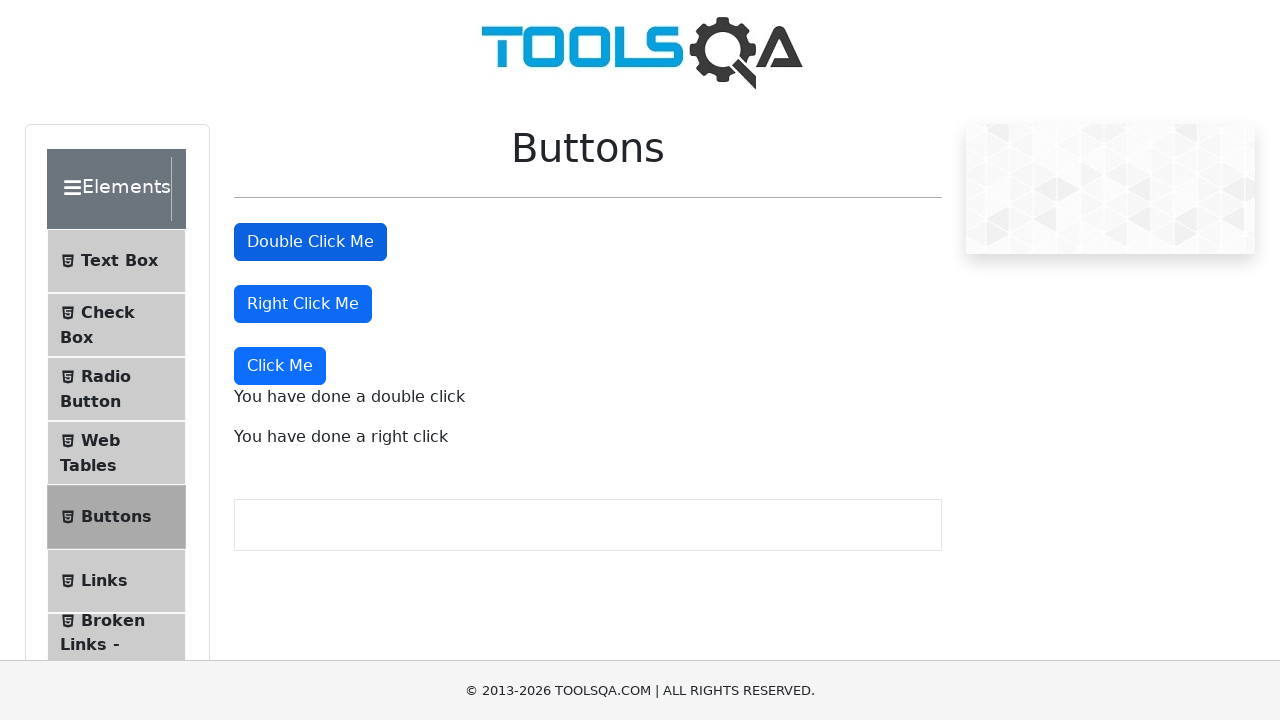

Clicked the 'Click Me' button with regular left-click at (280, 366) on xpath=(//button[@class='btn btn-primary'])[3]
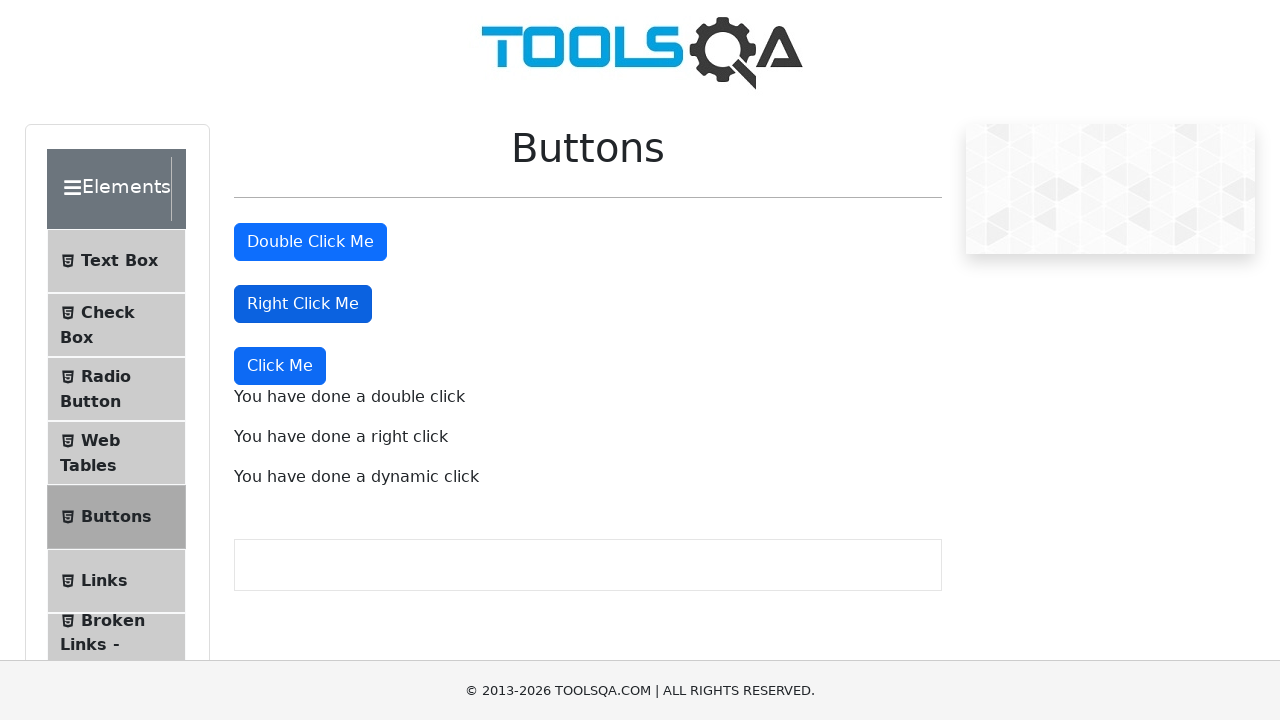

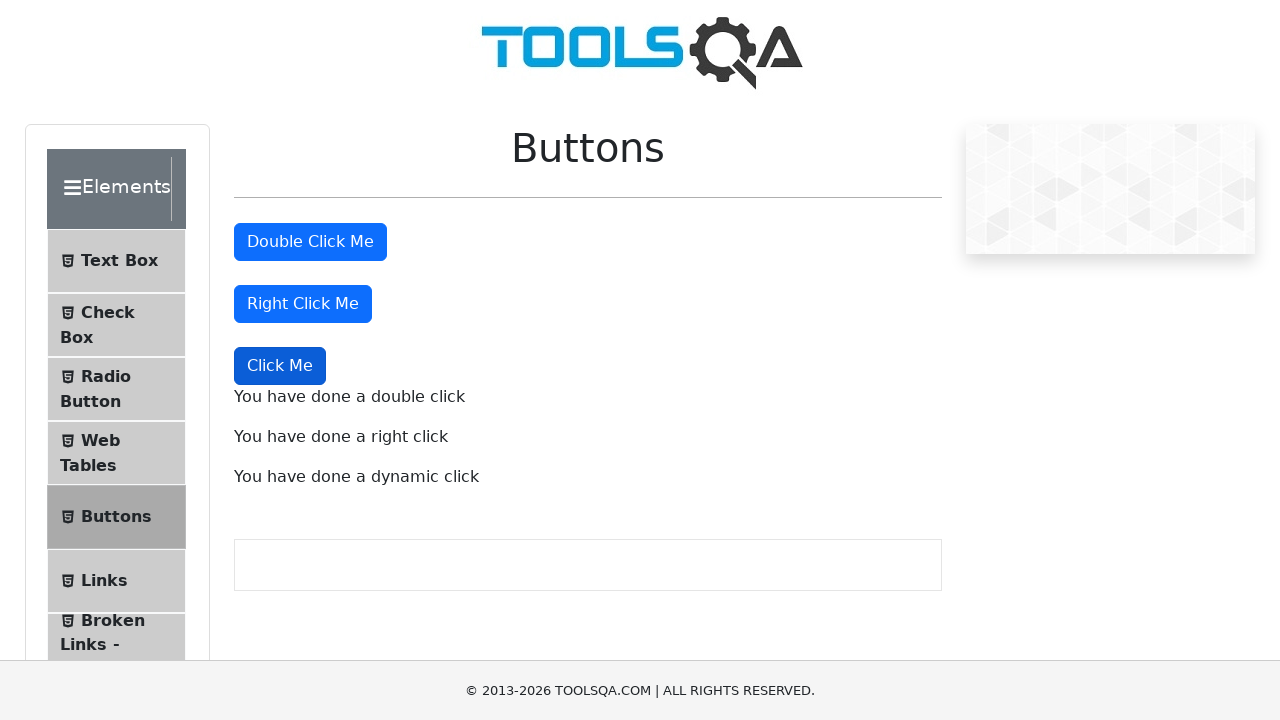